Tests that the currently applied filter link is highlighted with the 'selected' class.

Starting URL: https://demo.playwright.dev/todomvc

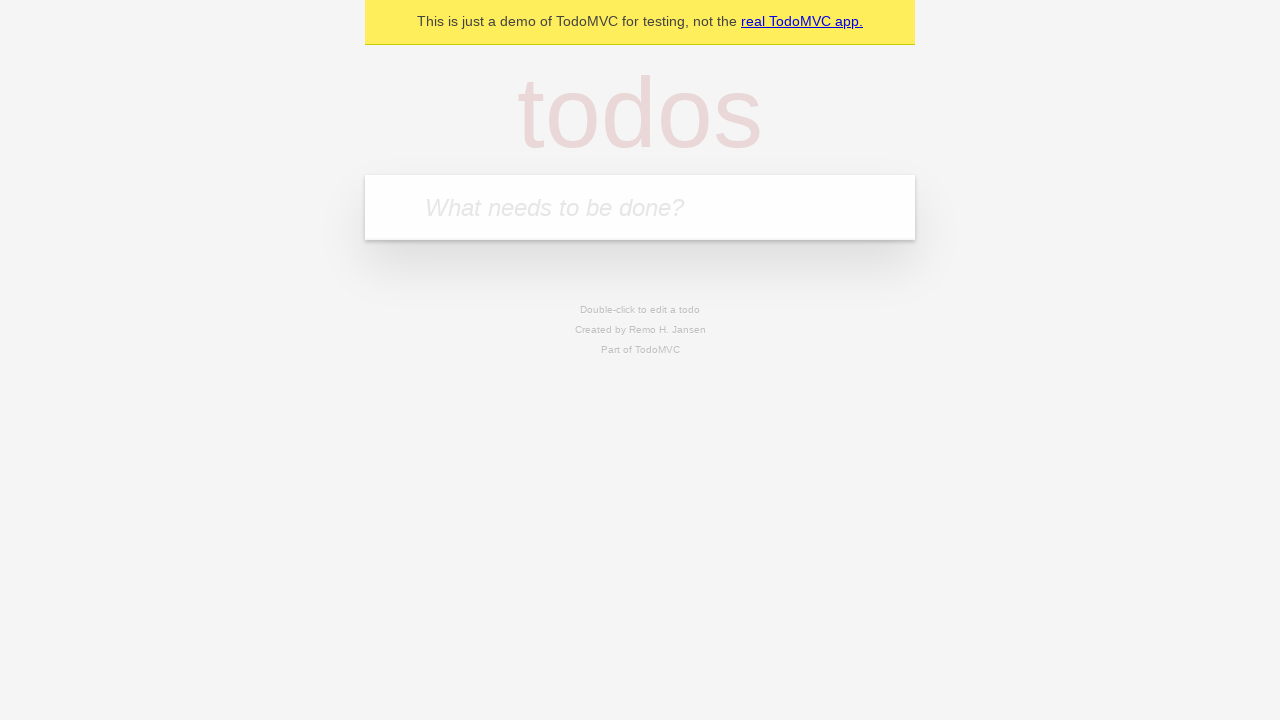

Filled todo input with 'buy some cheese' on internal:attr=[placeholder="What needs to be done?"i]
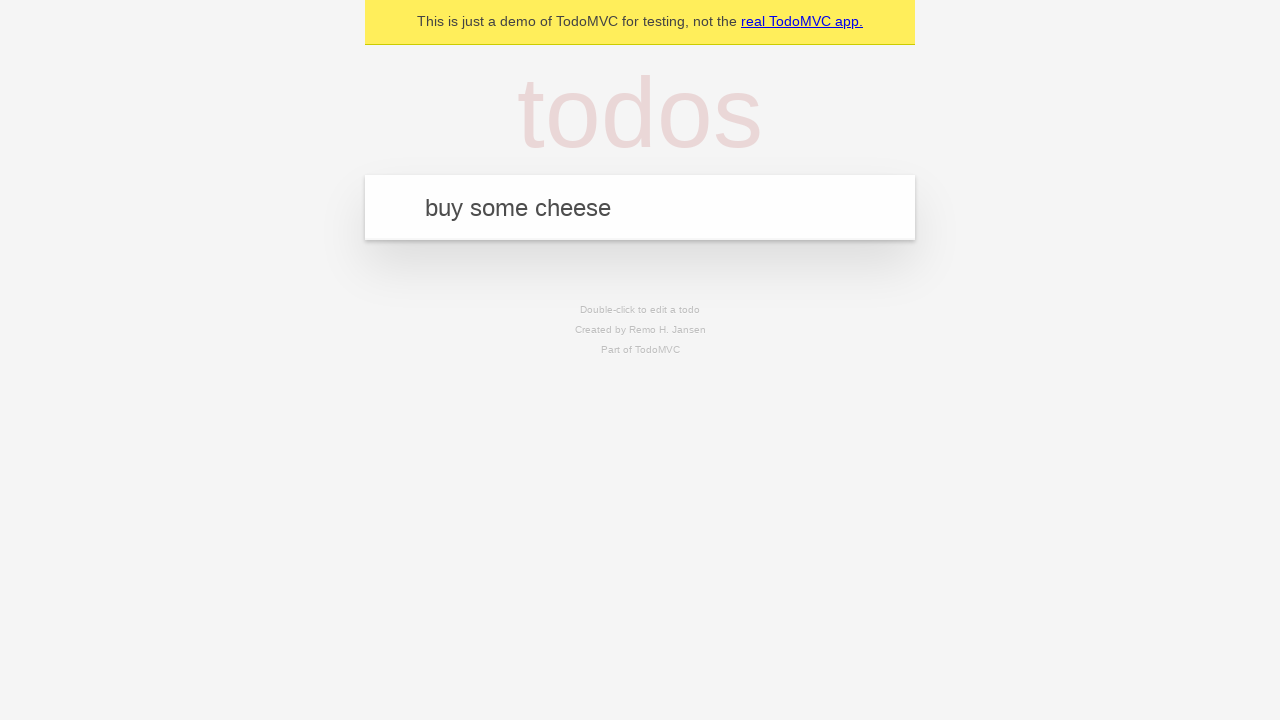

Pressed Enter to create first todo on internal:attr=[placeholder="What needs to be done?"i]
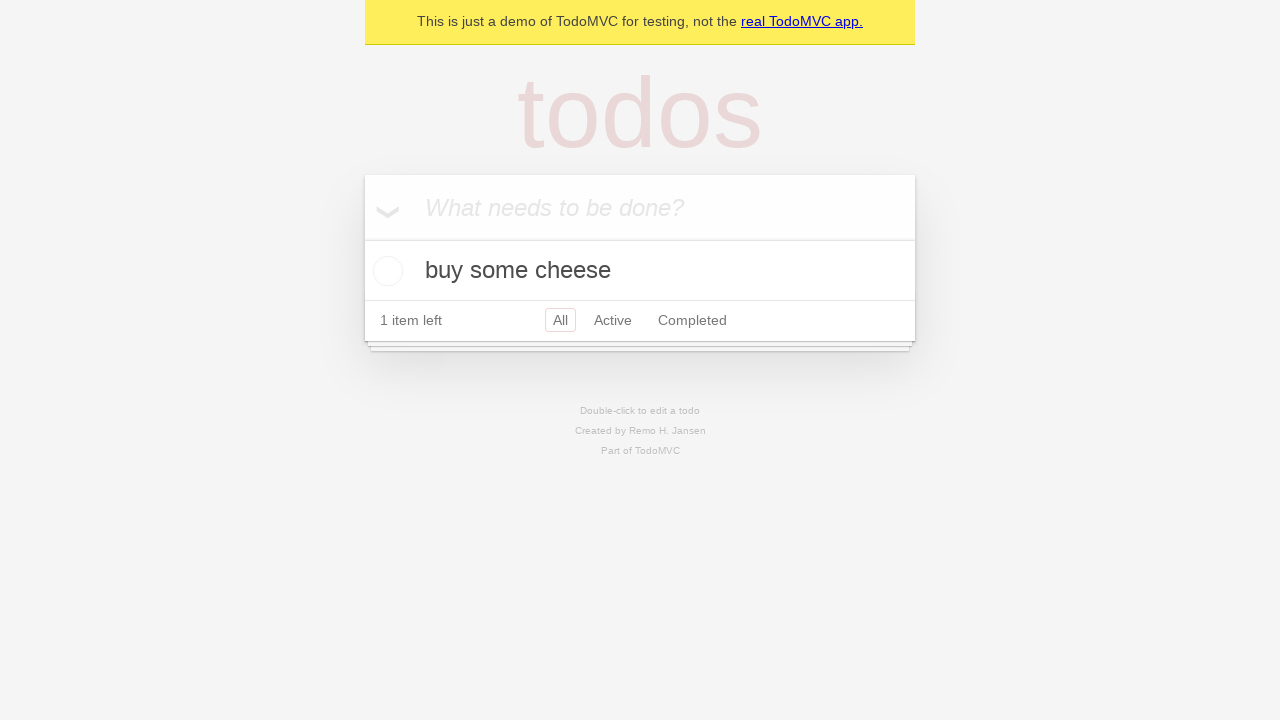

Filled todo input with 'feed the cat' on internal:attr=[placeholder="What needs to be done?"i]
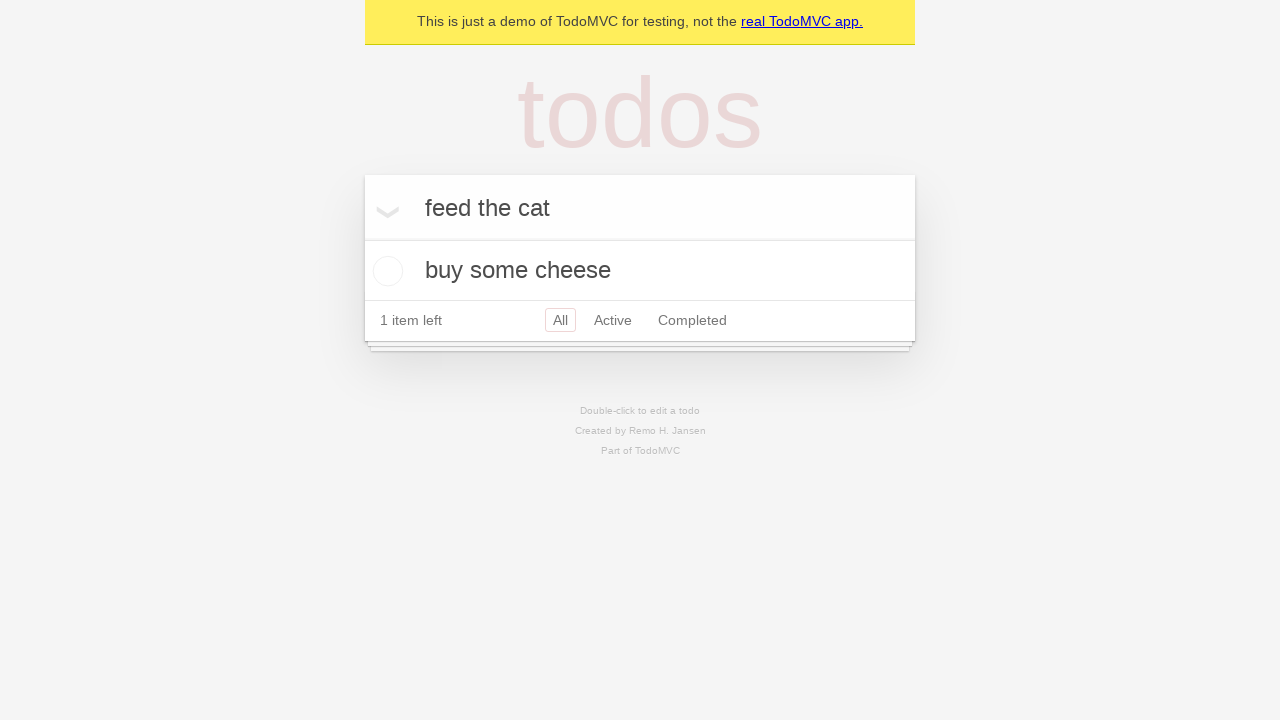

Pressed Enter to create second todo on internal:attr=[placeholder="What needs to be done?"i]
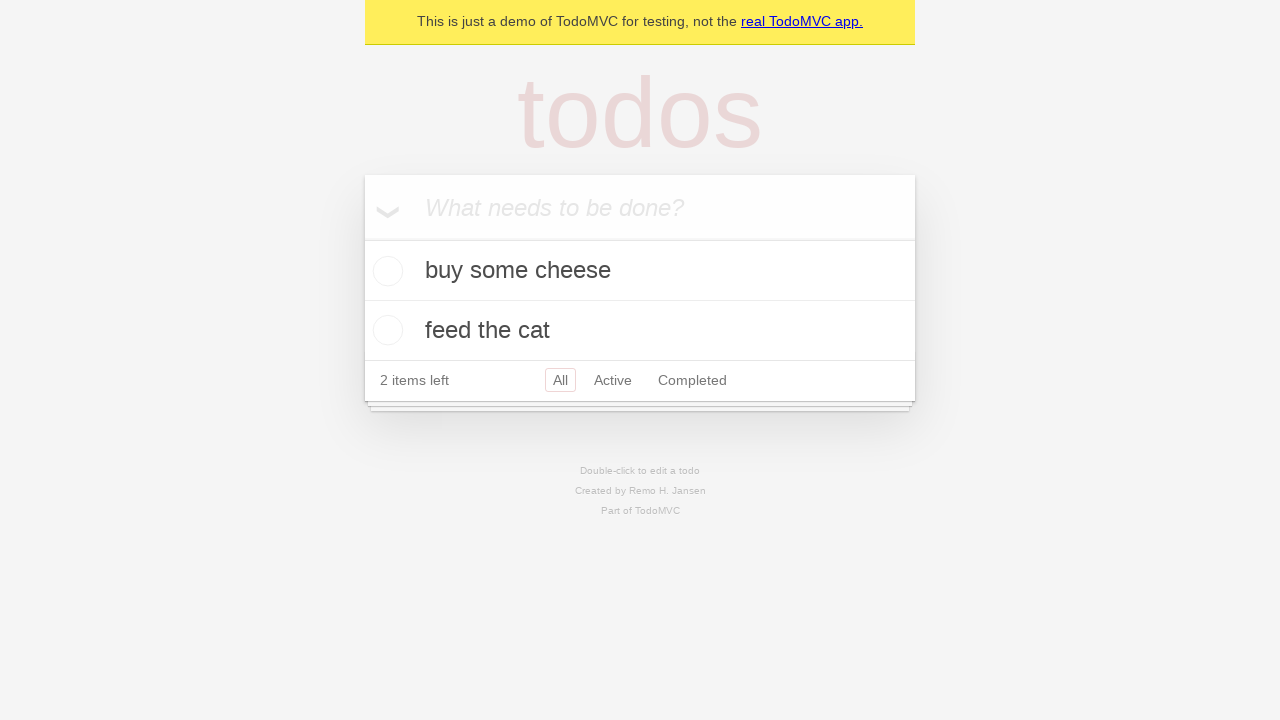

Filled todo input with 'book a doctors appointment' on internal:attr=[placeholder="What needs to be done?"i]
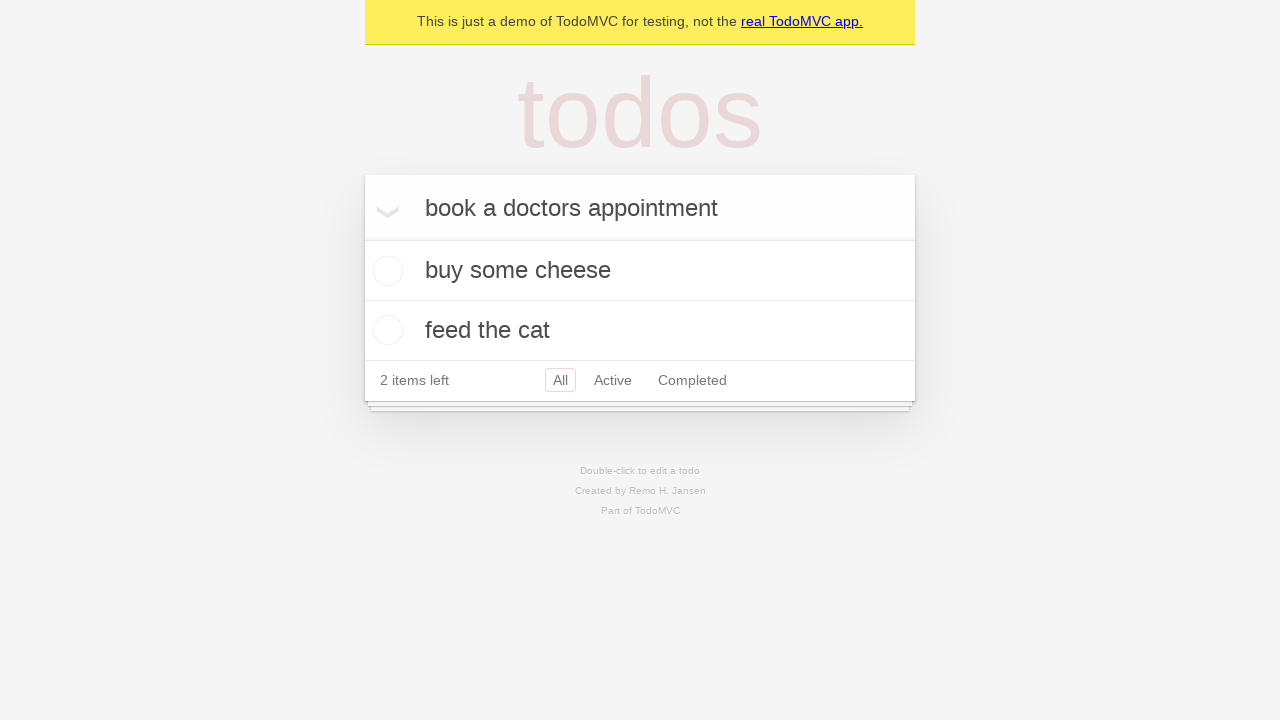

Pressed Enter to create third todo on internal:attr=[placeholder="What needs to be done?"i]
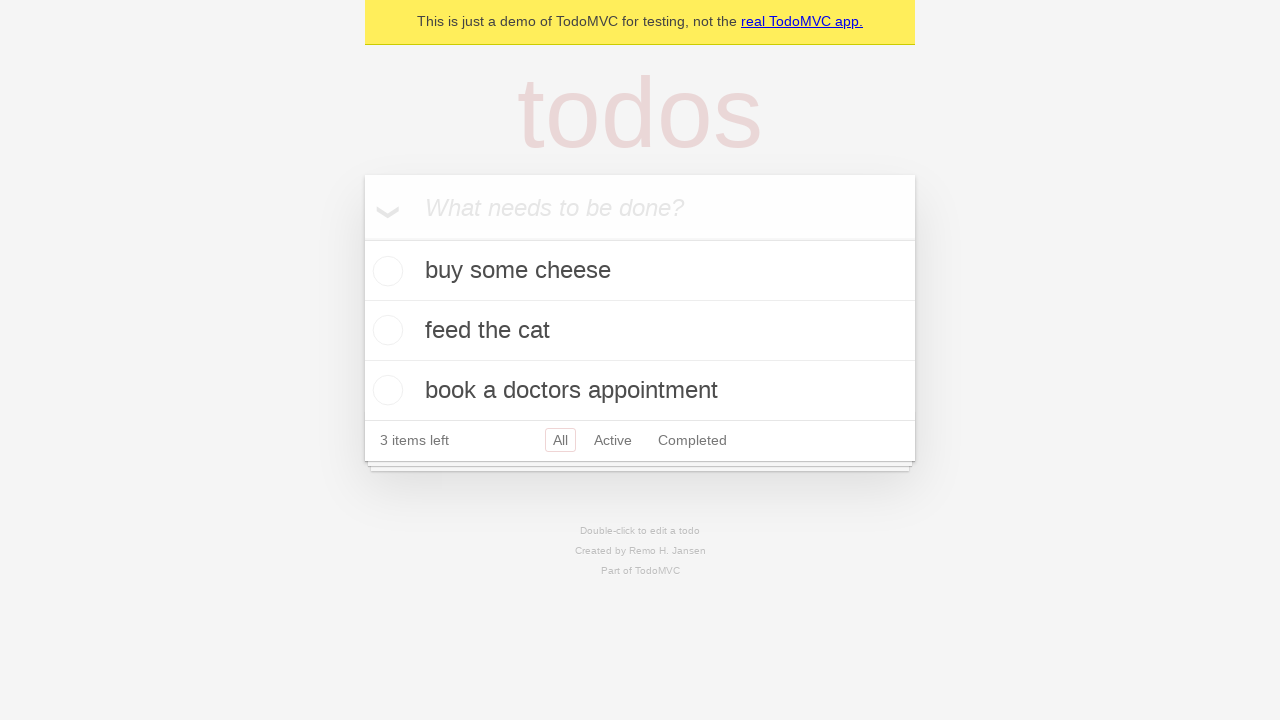

Clicked Active filter link at (613, 440) on internal:role=link[name="Active"i]
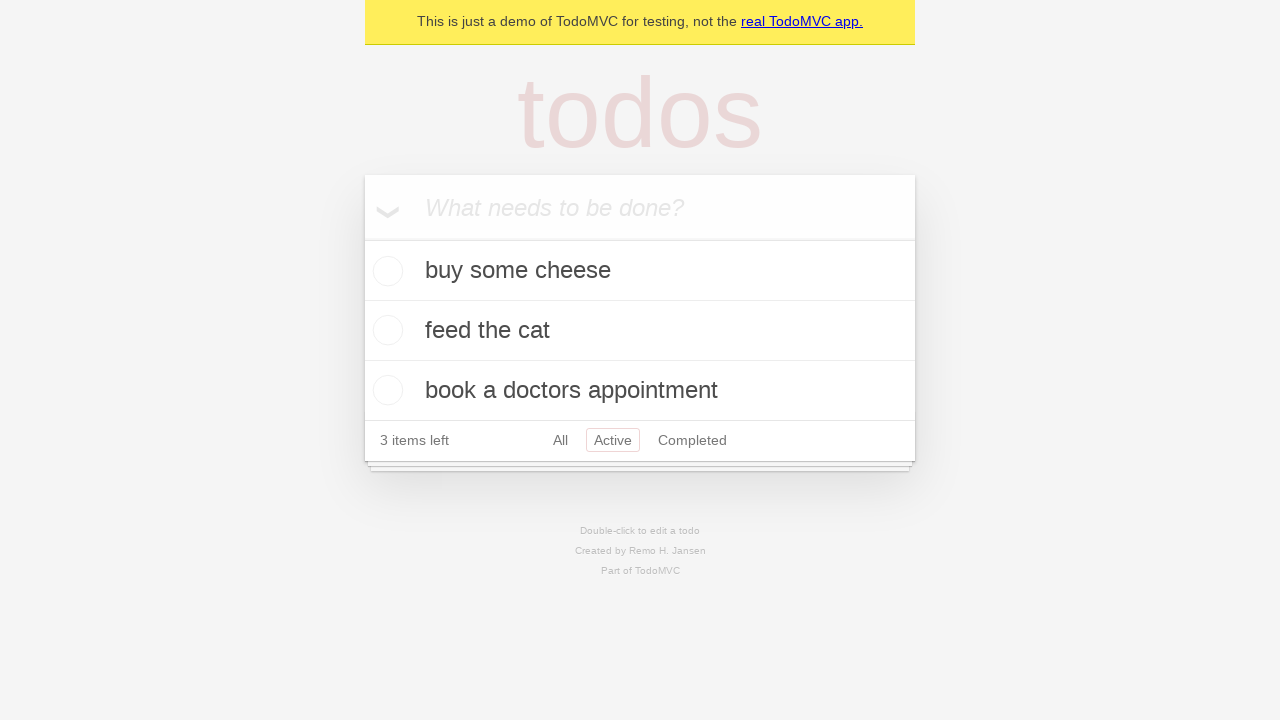

Clicked Completed filter link to test if it gets highlighted with 'selected' class at (692, 440) on internal:role=link[name="Completed"i]
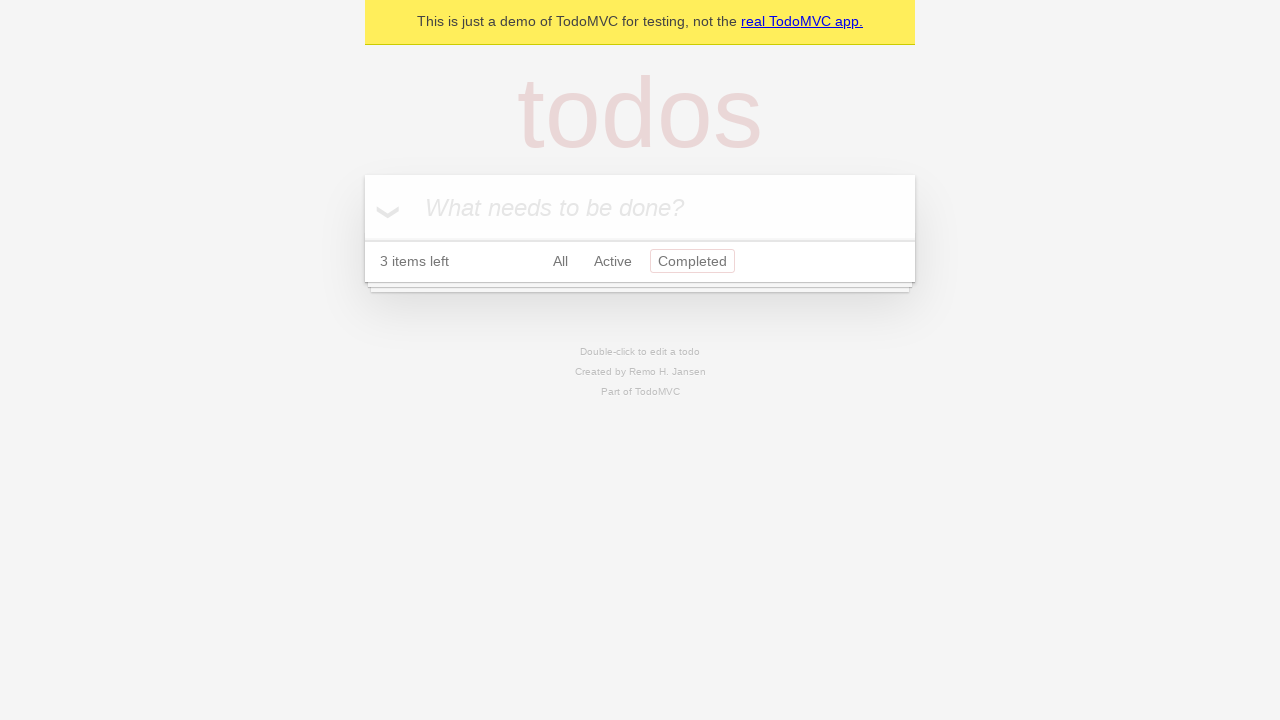

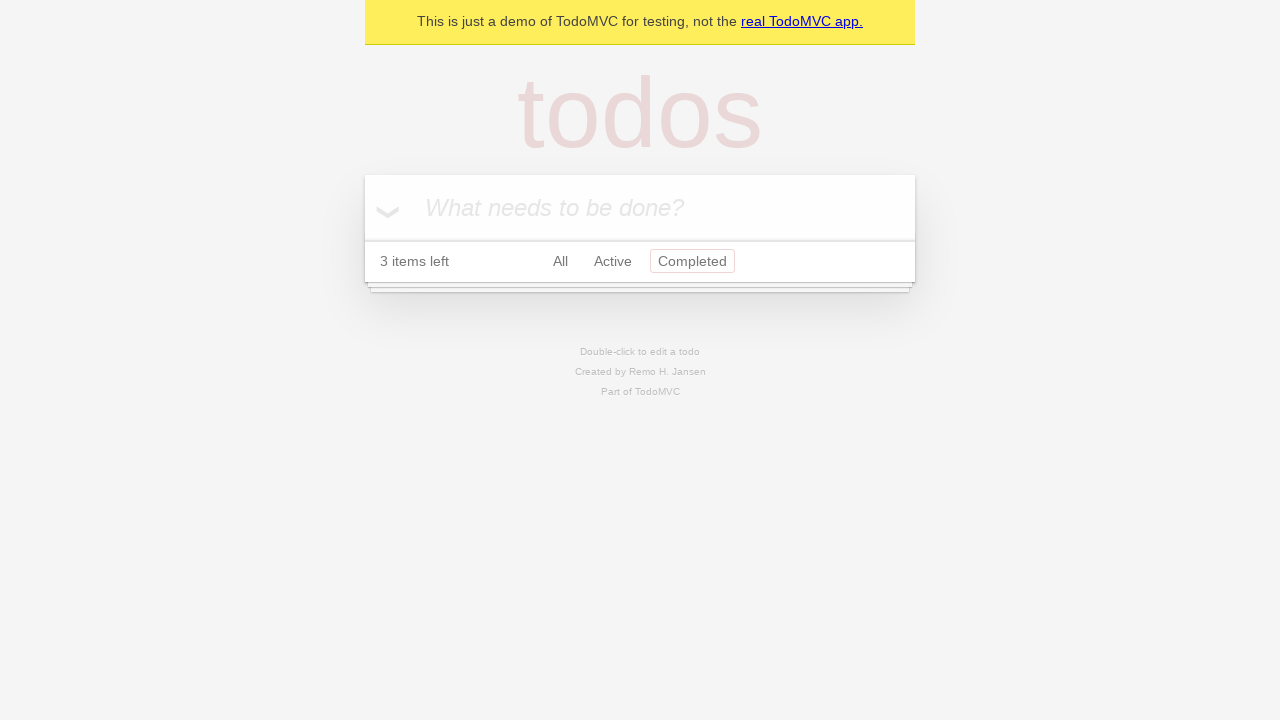